Verifies that the OpenCart home page title is "Your Store"

Starting URL: https://naveenautomationlabs.com/opencart/

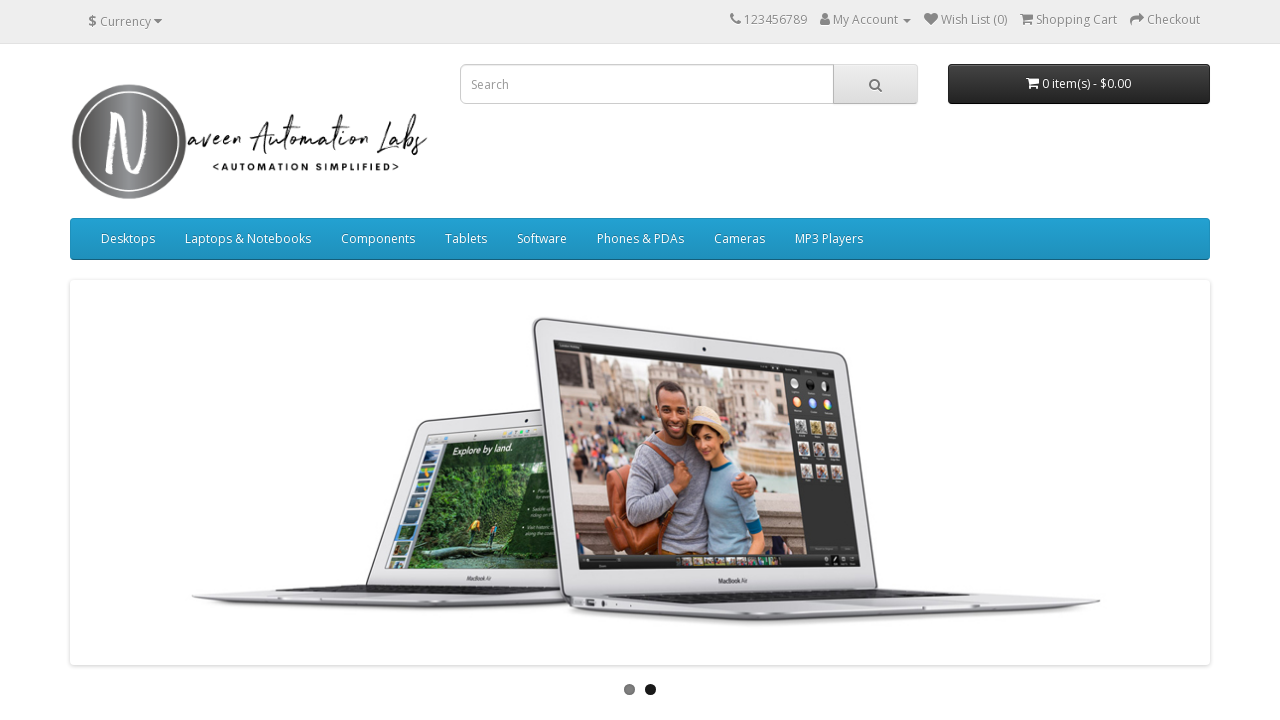

Clicked on Contact link to navigate to contact page
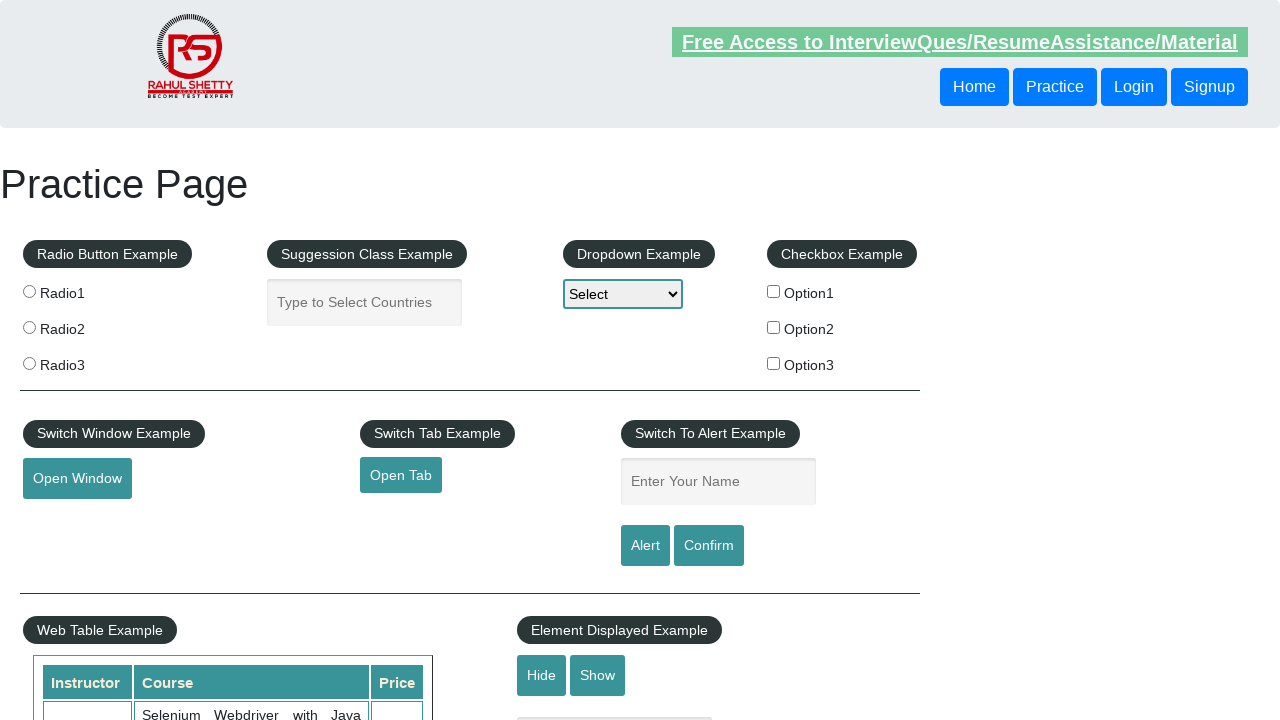

Contact form loaded and name field is visible
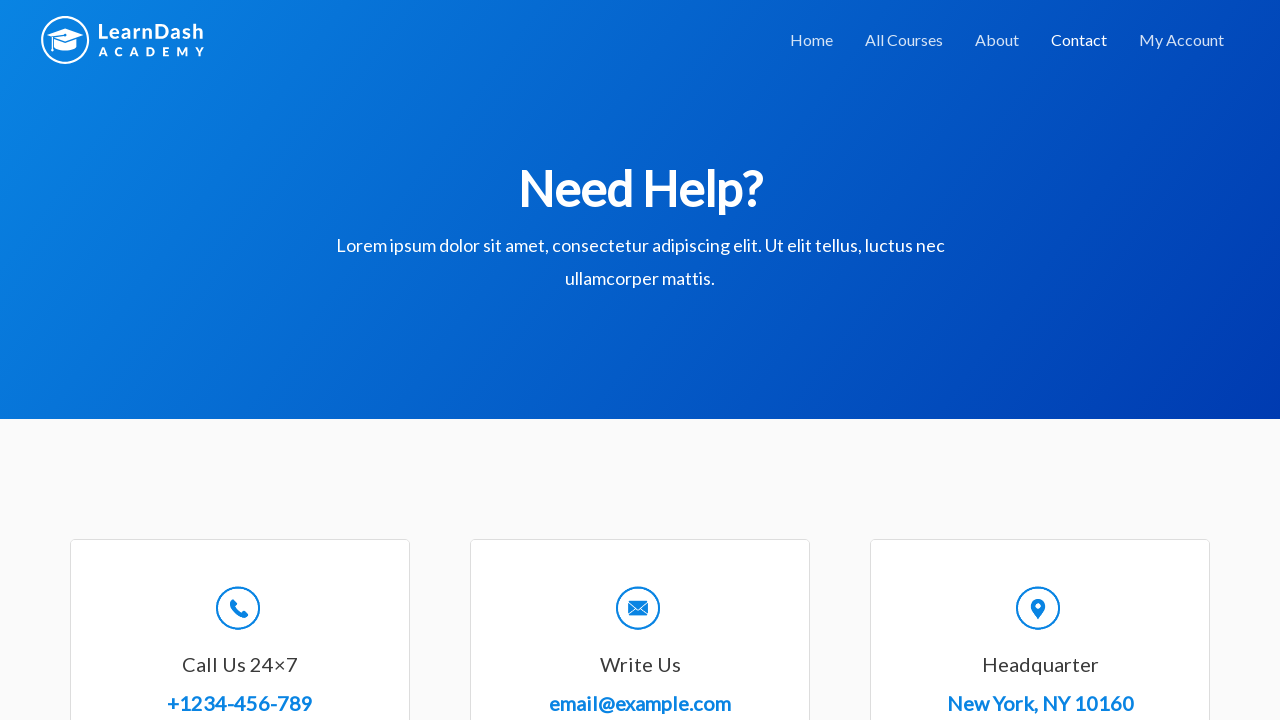

Filled name field with 'Maria Rodriguez'
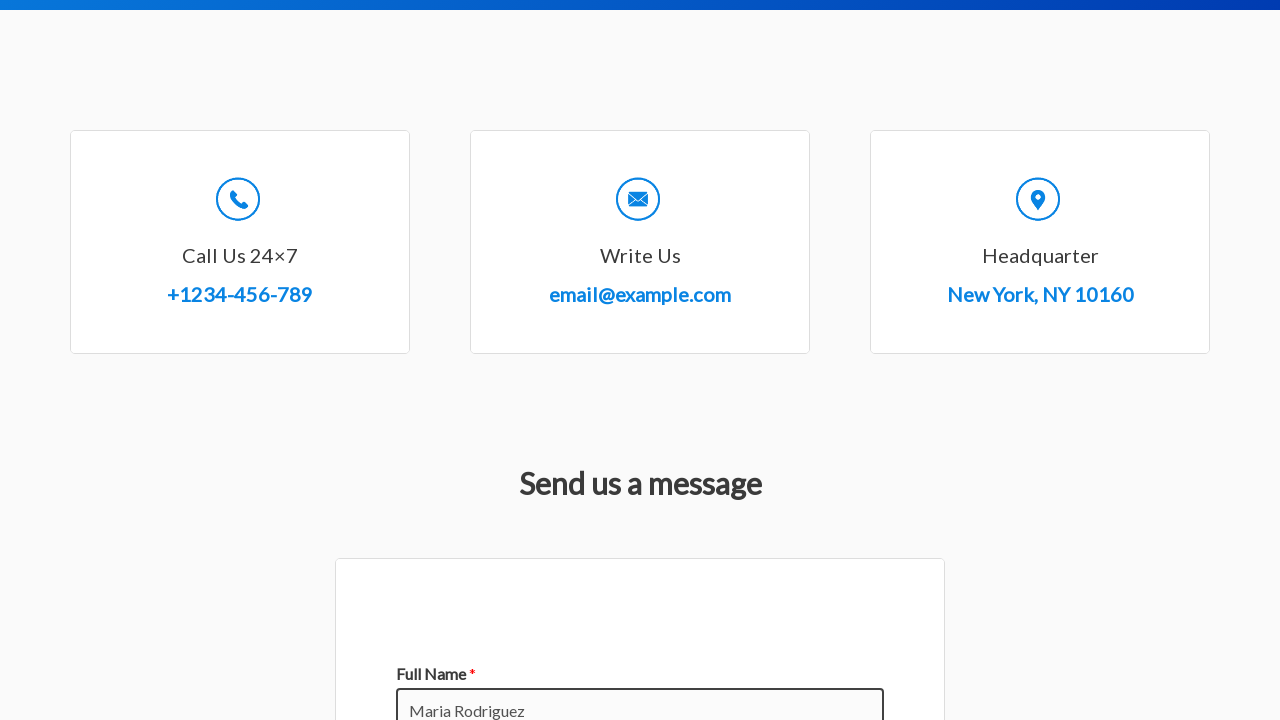

Filled email field with 'maria.rodriguez@example.com'
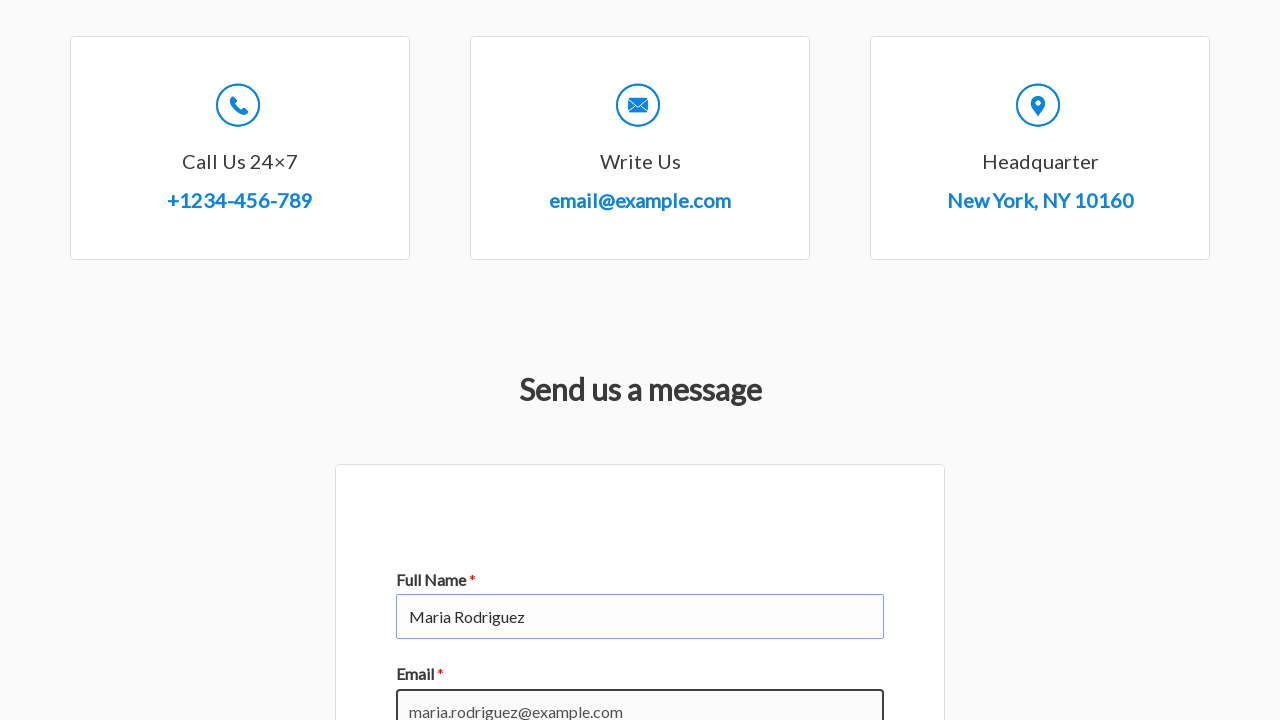

Filled message field with course inquiry text
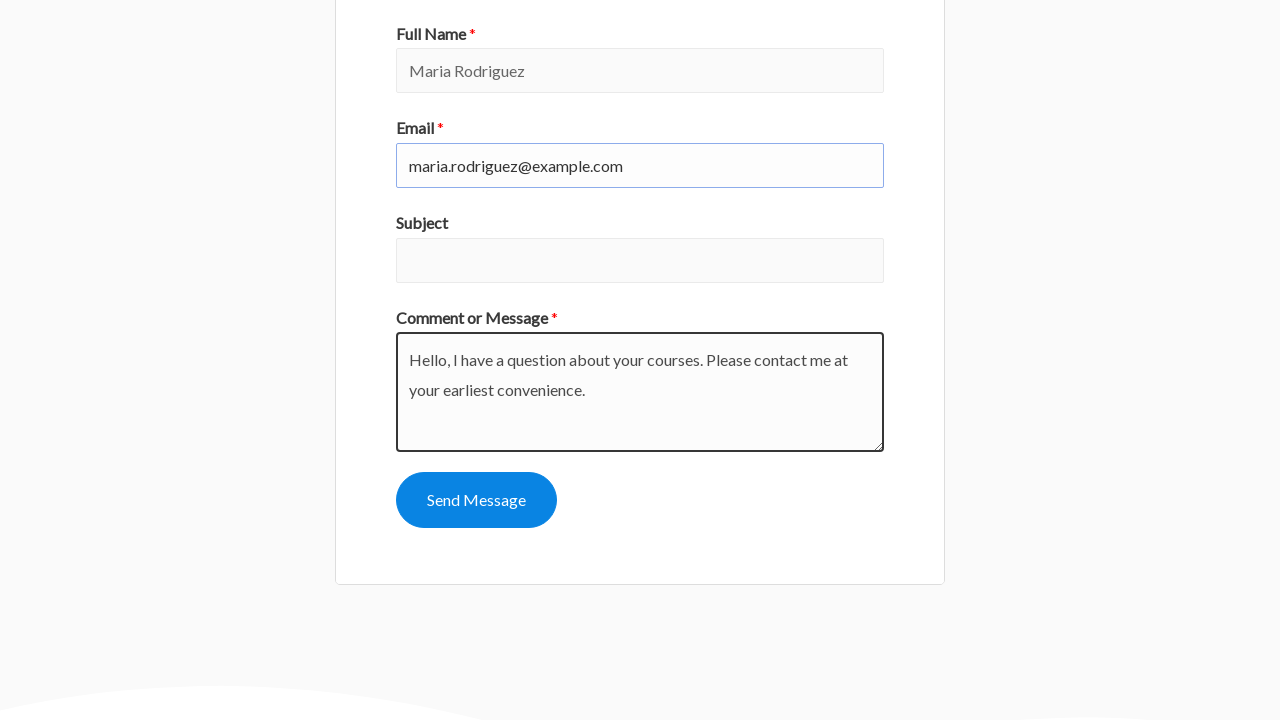

Clicked Send Message button to submit the contact form
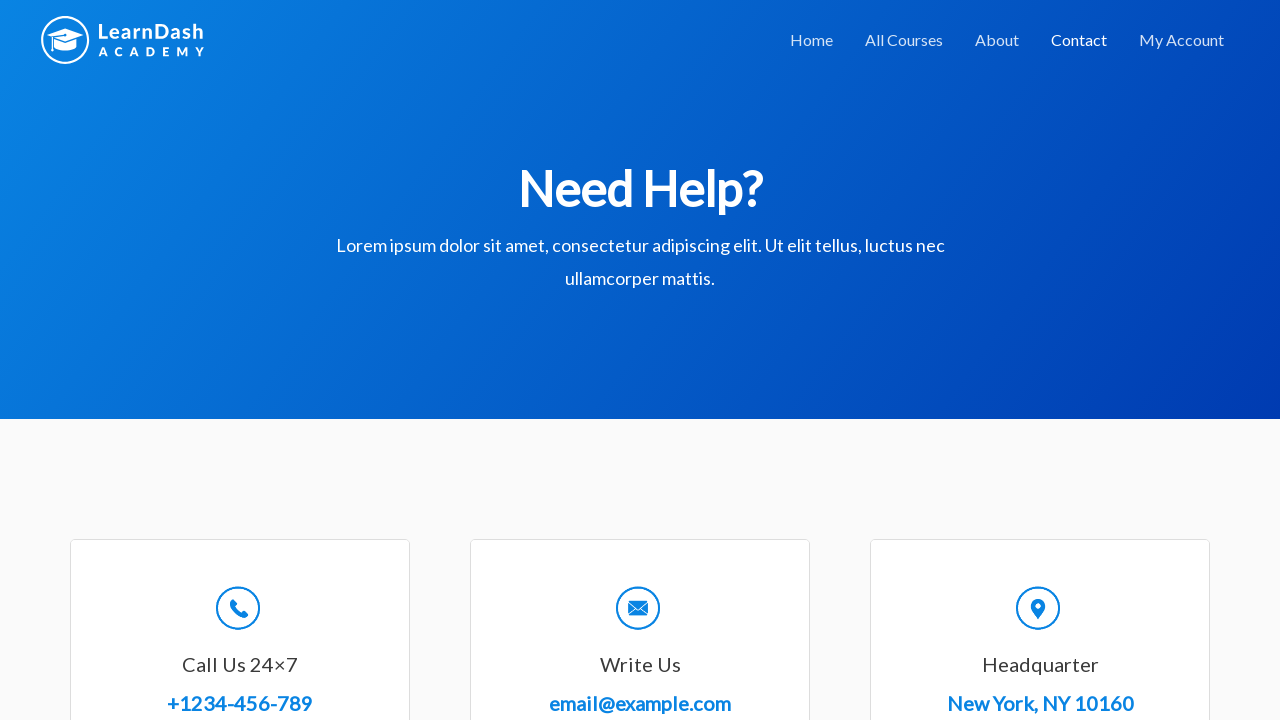

Confirmation message appeared after form submission
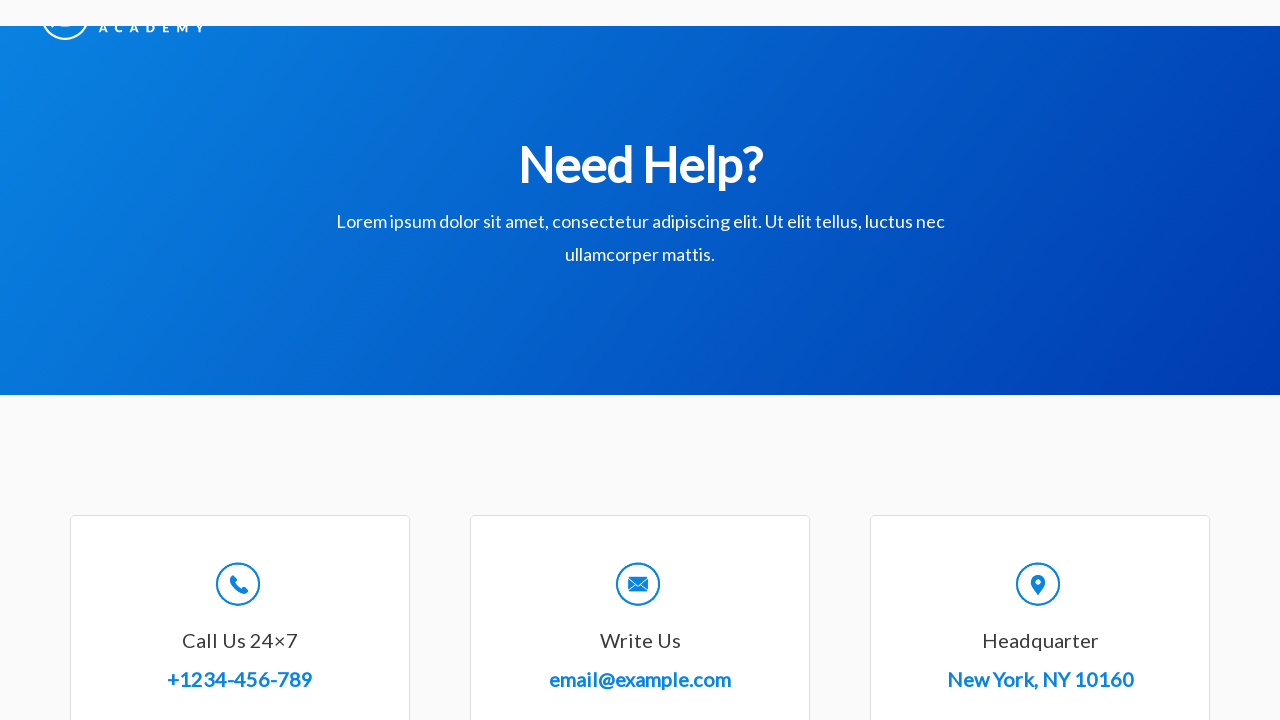

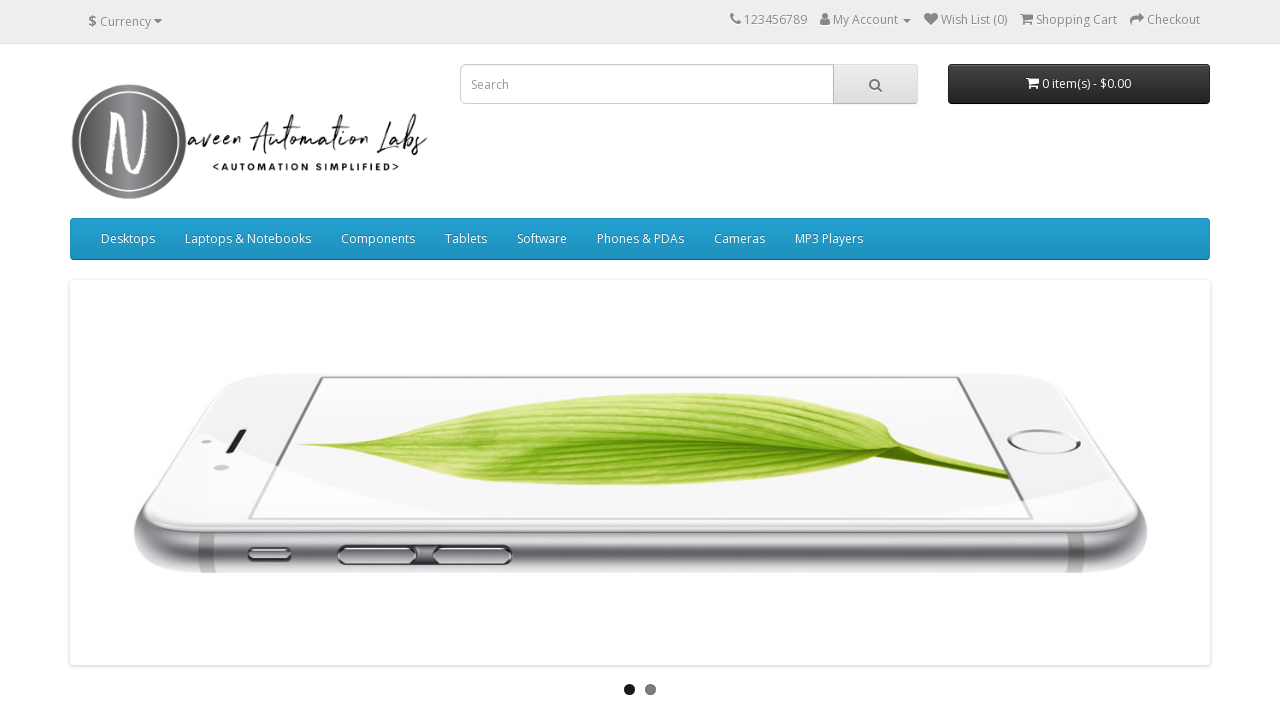